Tests a math quiz form by reading two numbers from the page, calculating their sum, selecting the correct answer from a dropdown, and submitting the form.

Starting URL: http://suninjuly.github.io/selects2.html

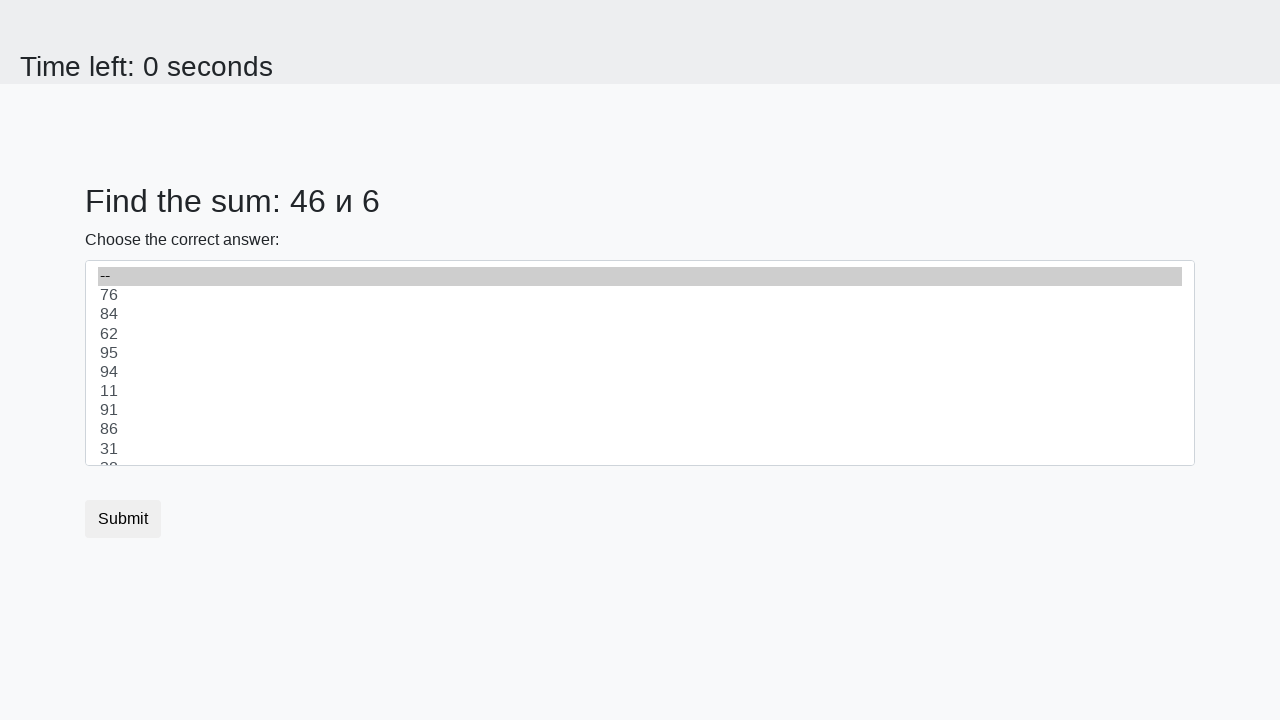

Read first number from #num1 element
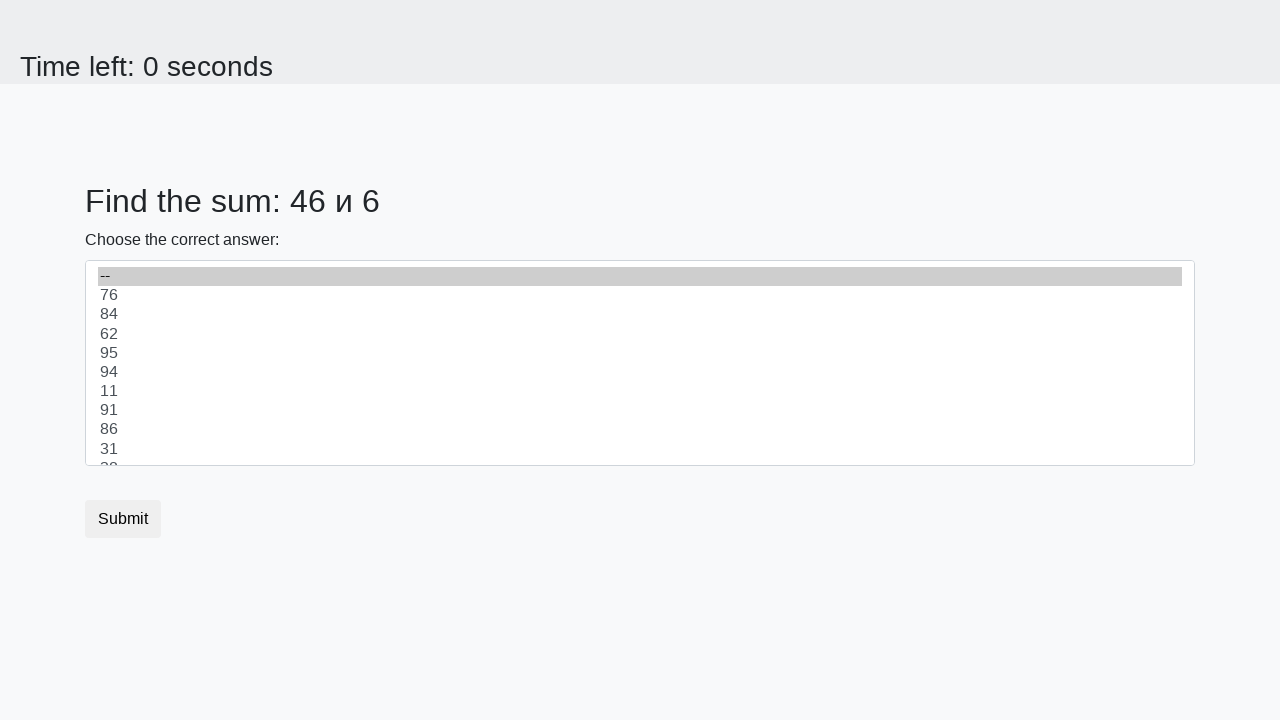

Read second number from #num2 element
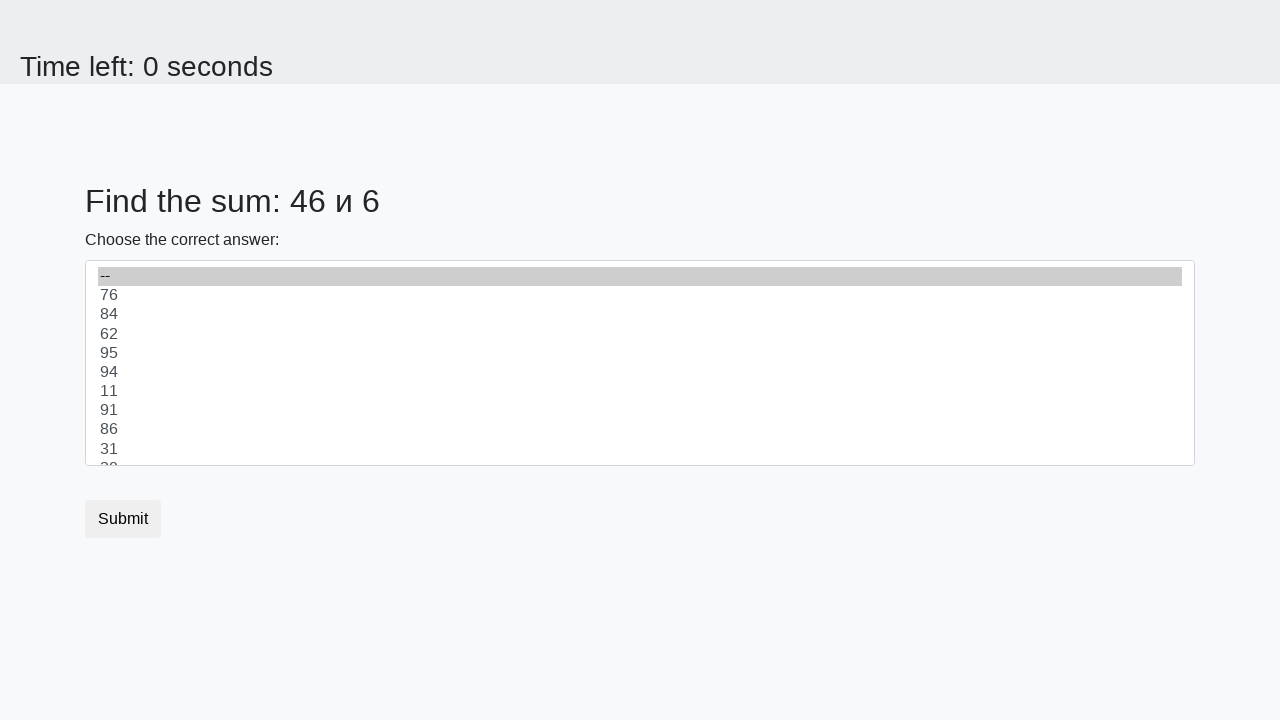

Selected sum value 52 from dropdown on select
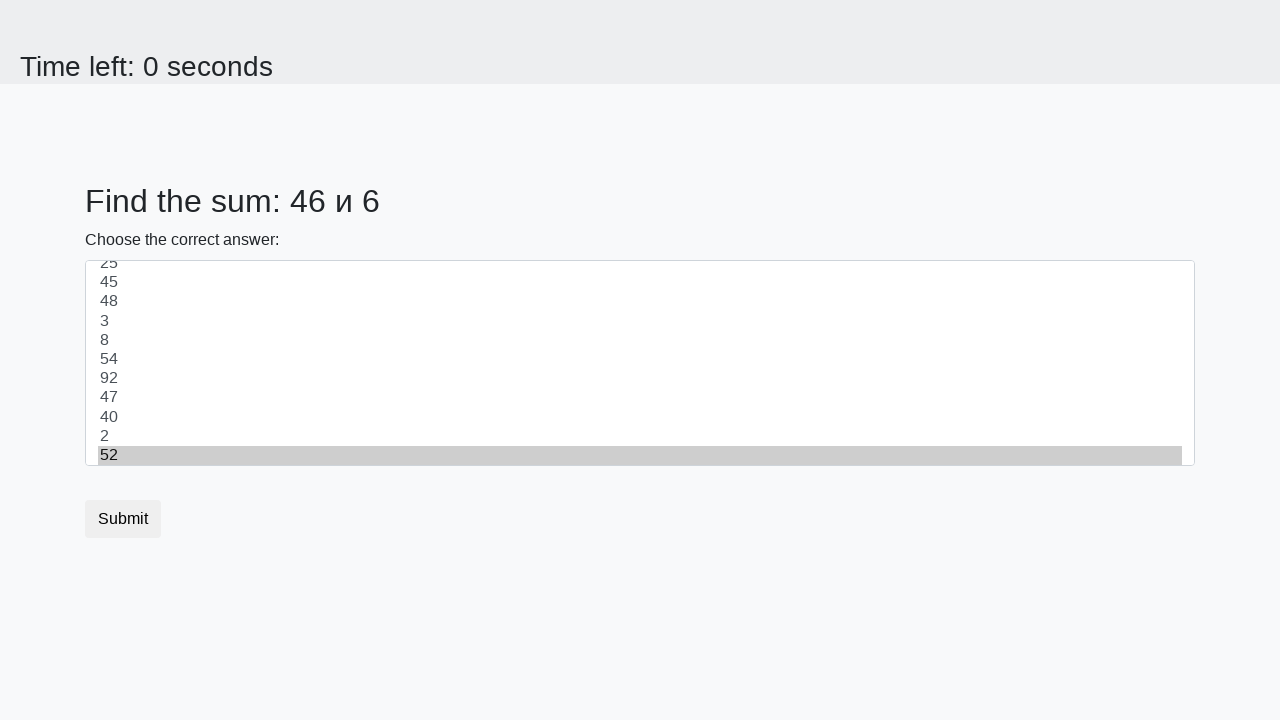

Clicked submit button to submit the form at (123, 519) on button[type='submit']
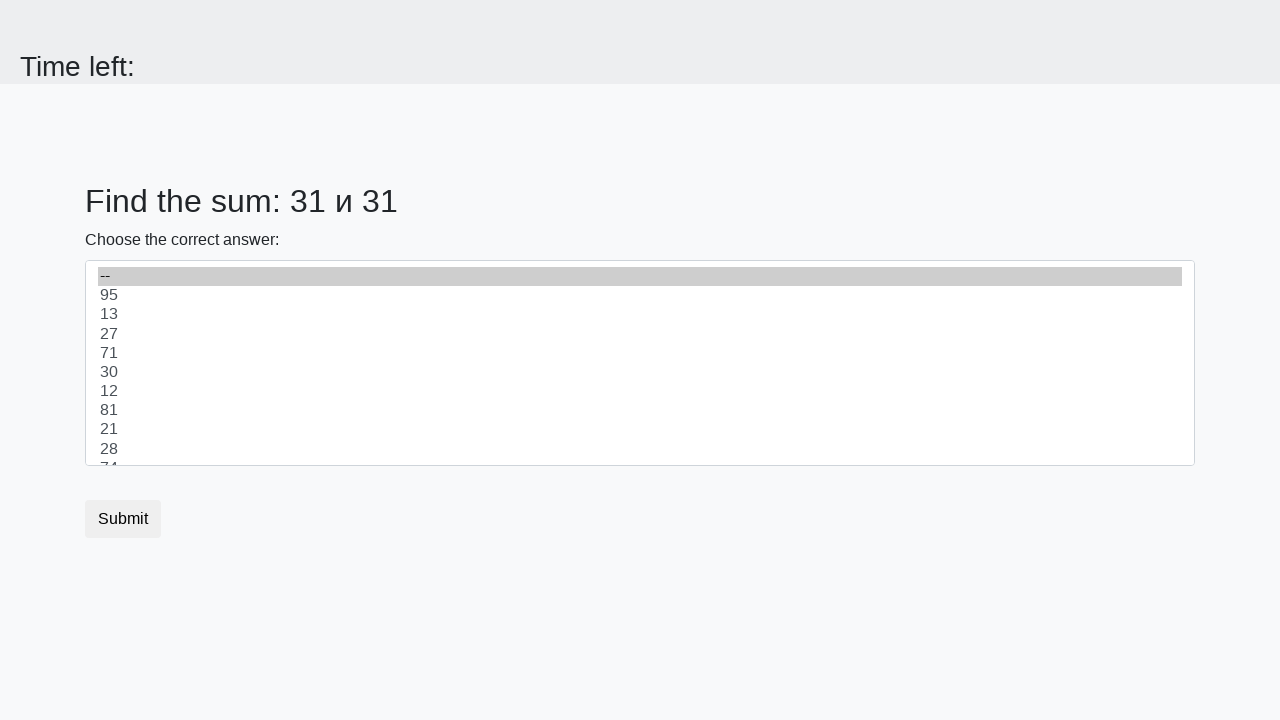

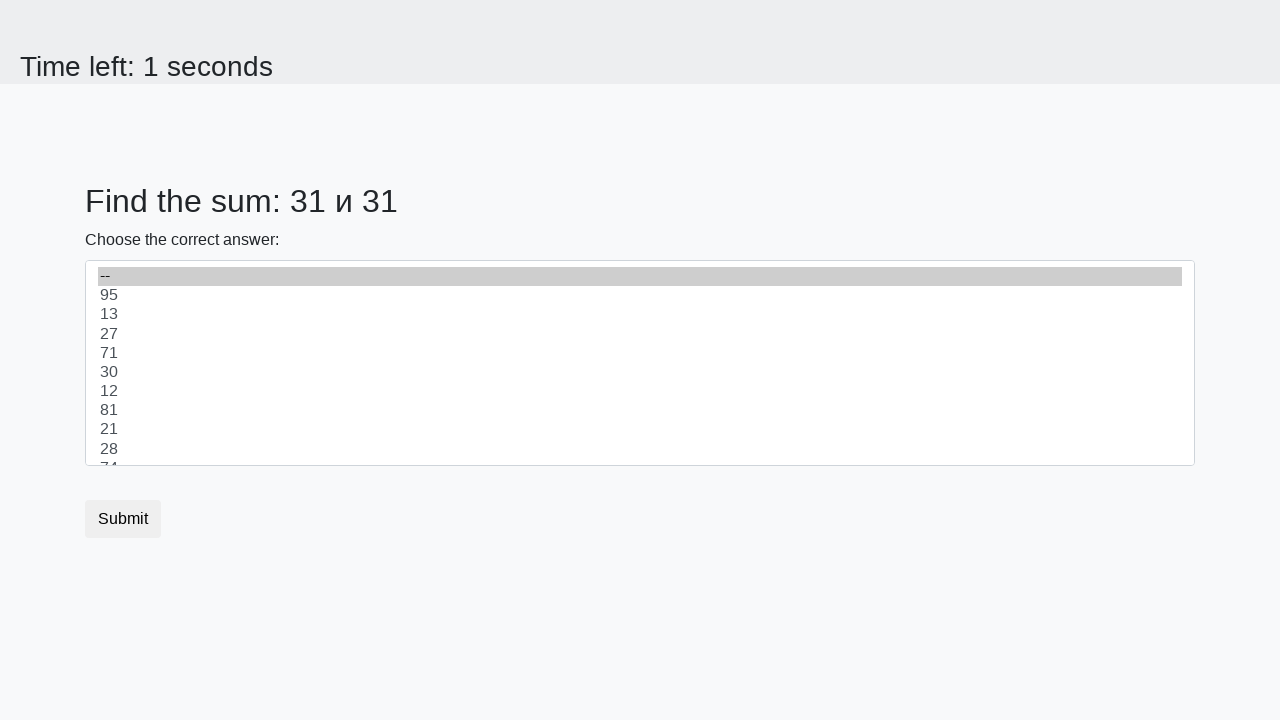